Tests window handling by clicking a button to open a new window, switching to the child window to fill an email field, then switching back to the parent window to fill a name field.

Starting URL: https://www.hyrtutorials.com/p/window-handles-practice.html

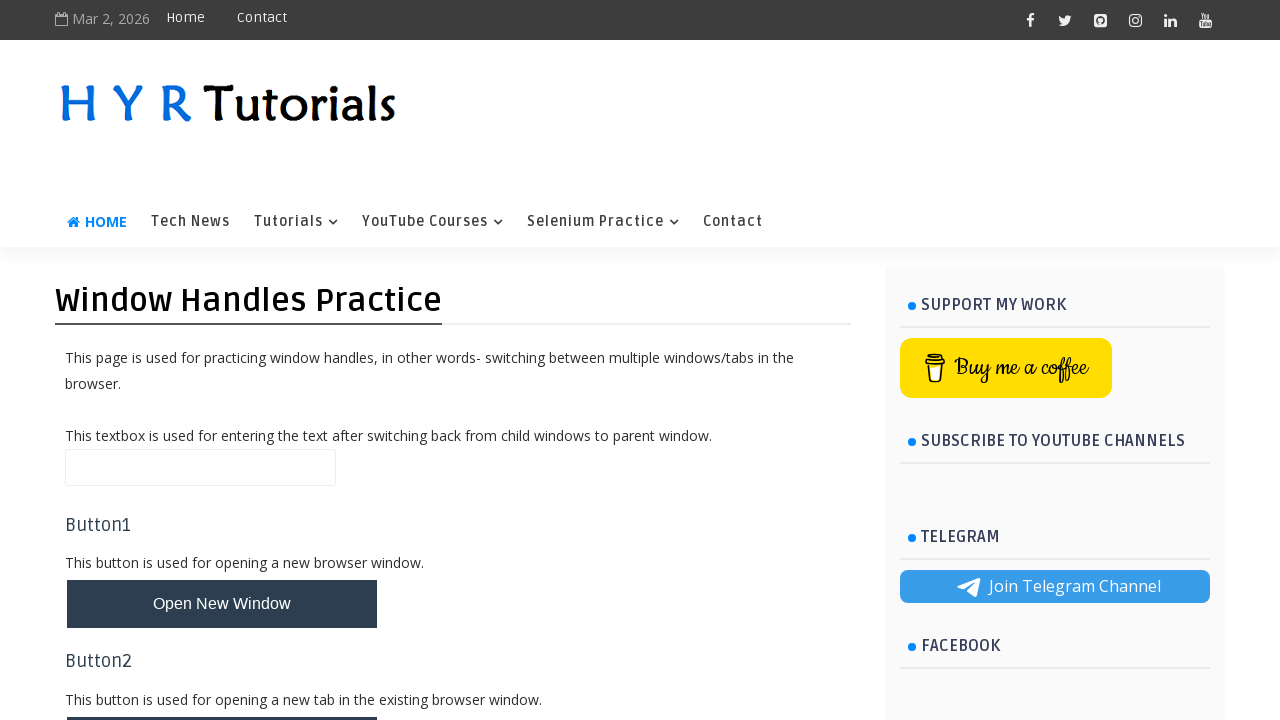

Clicked button to open new window at (222, 604) on #newWindowBtn
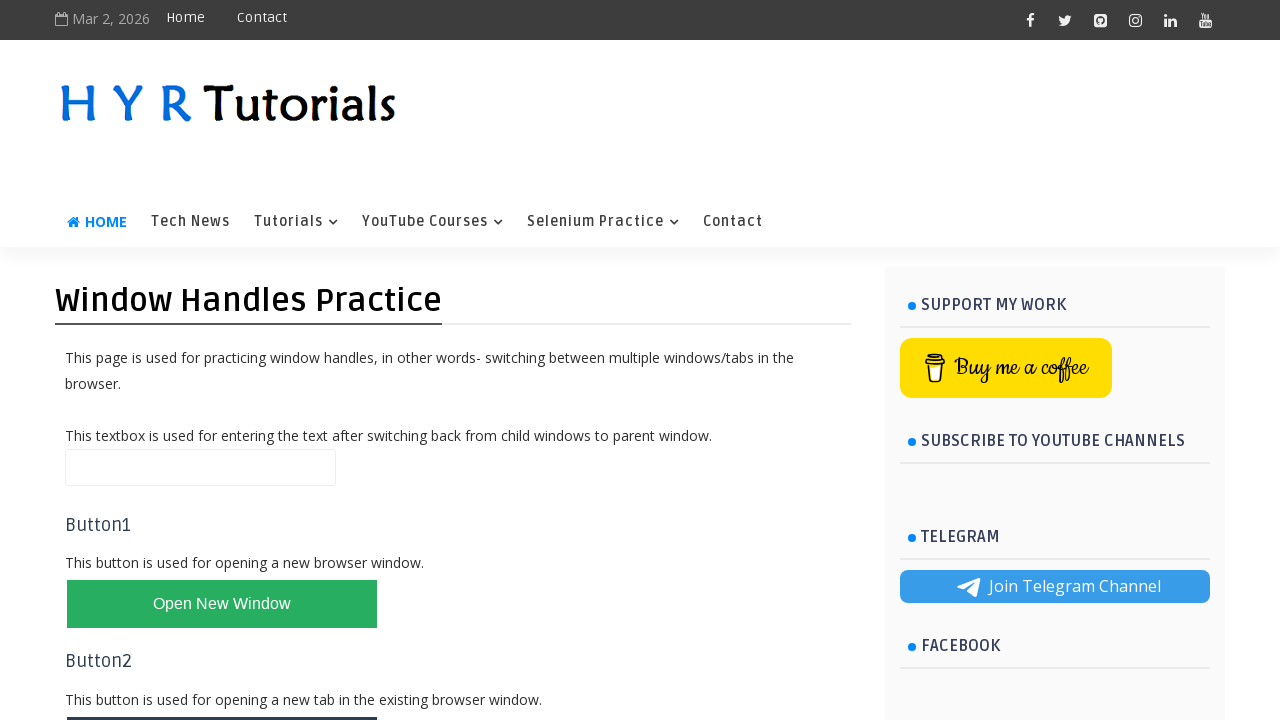

New child window/page obtained
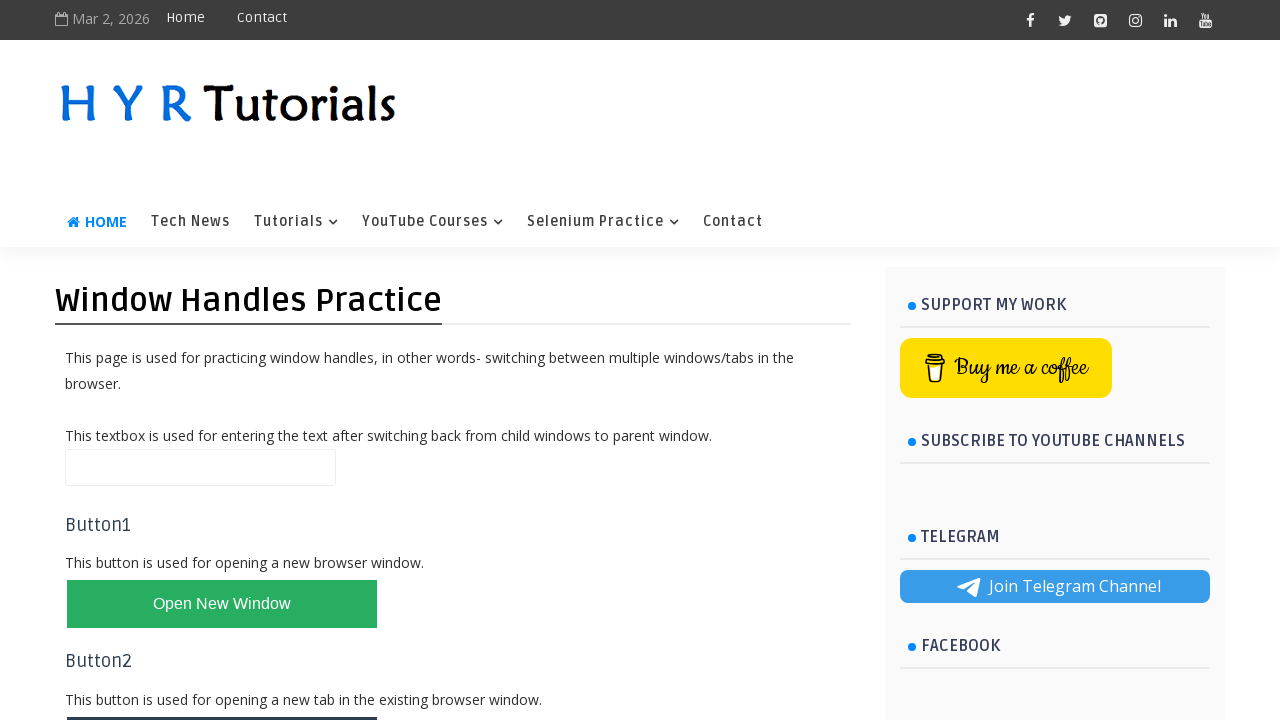

Child page loaded successfully
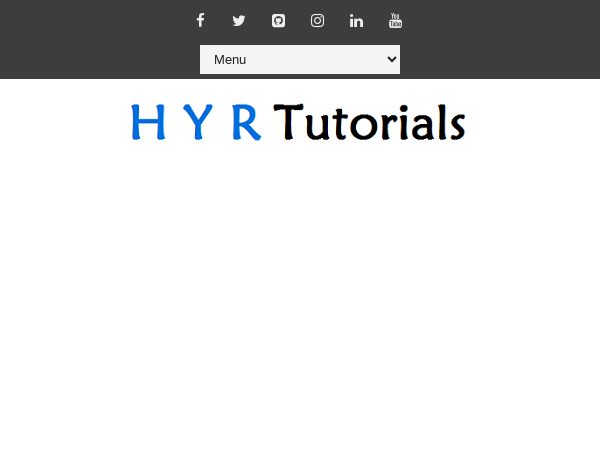

Filled email field in child window with 'testuser2024@example.com' on #email
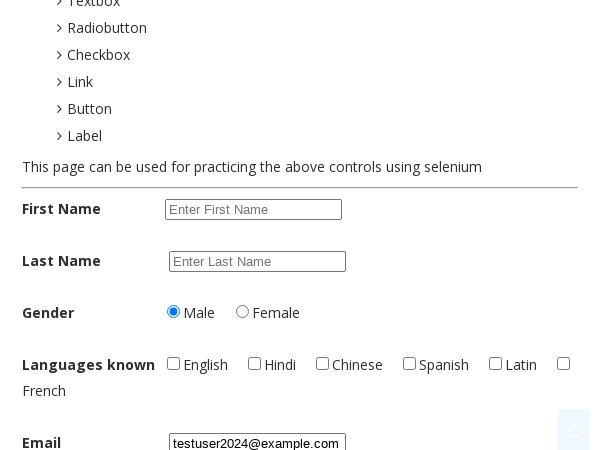

Switched back to parent window and filled name field with 'John Smith' on #name
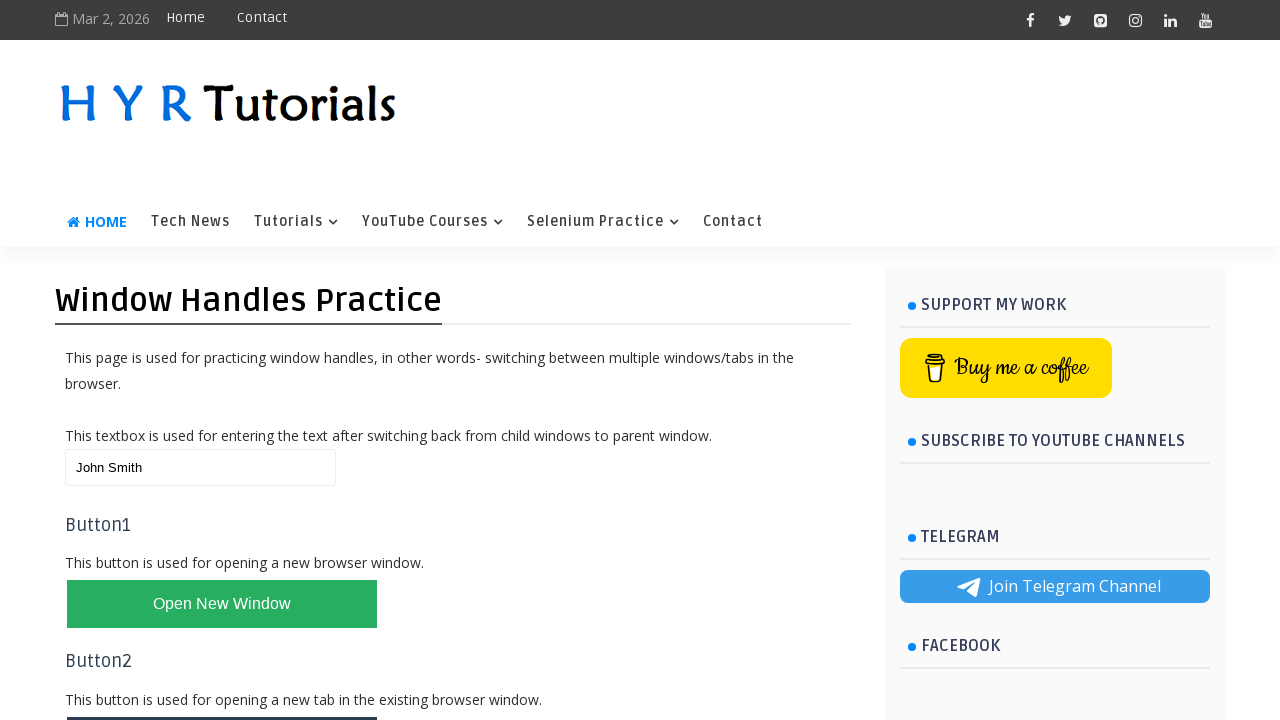

Closed child window/page
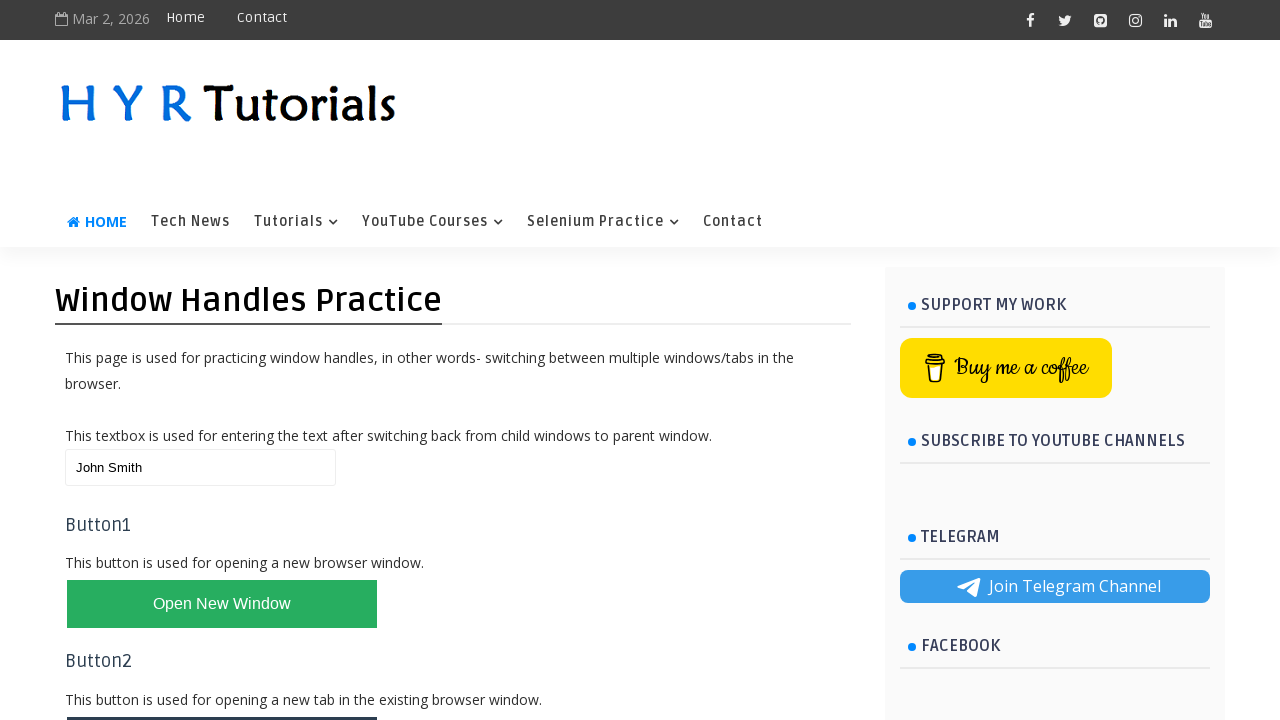

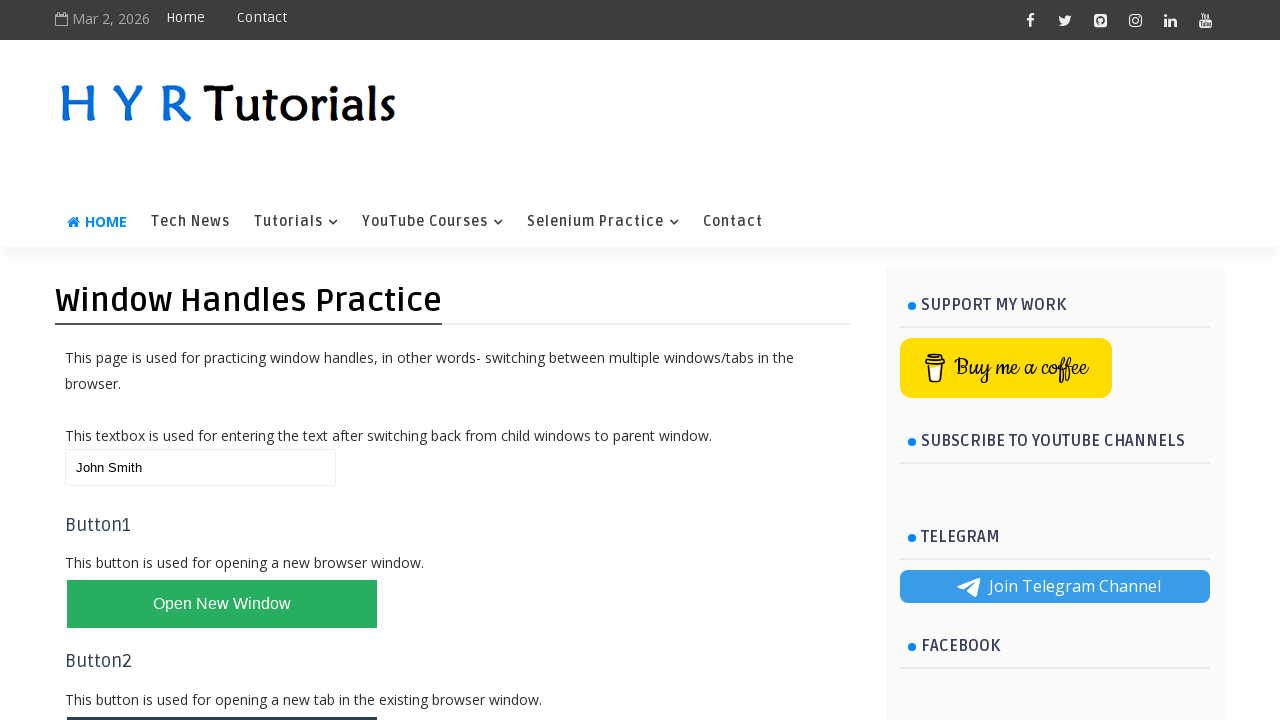